Tests table sorting functionality by clicking on the "Due" column header twice to sort values in descending order

Starting URL: http://the-internet.herokuapp.com/tables

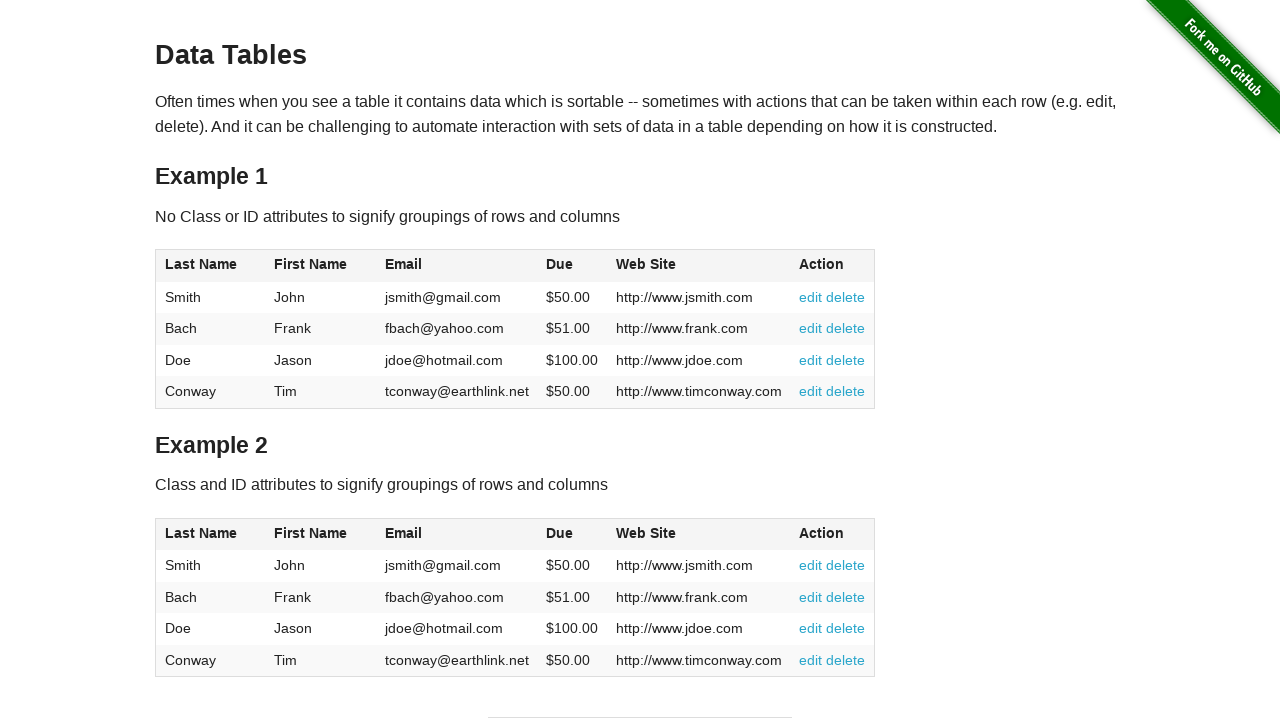

Clicked 'Due' column header first time to sort ascending at (572, 266) on #table1 thead tr th:nth-of-type(4)
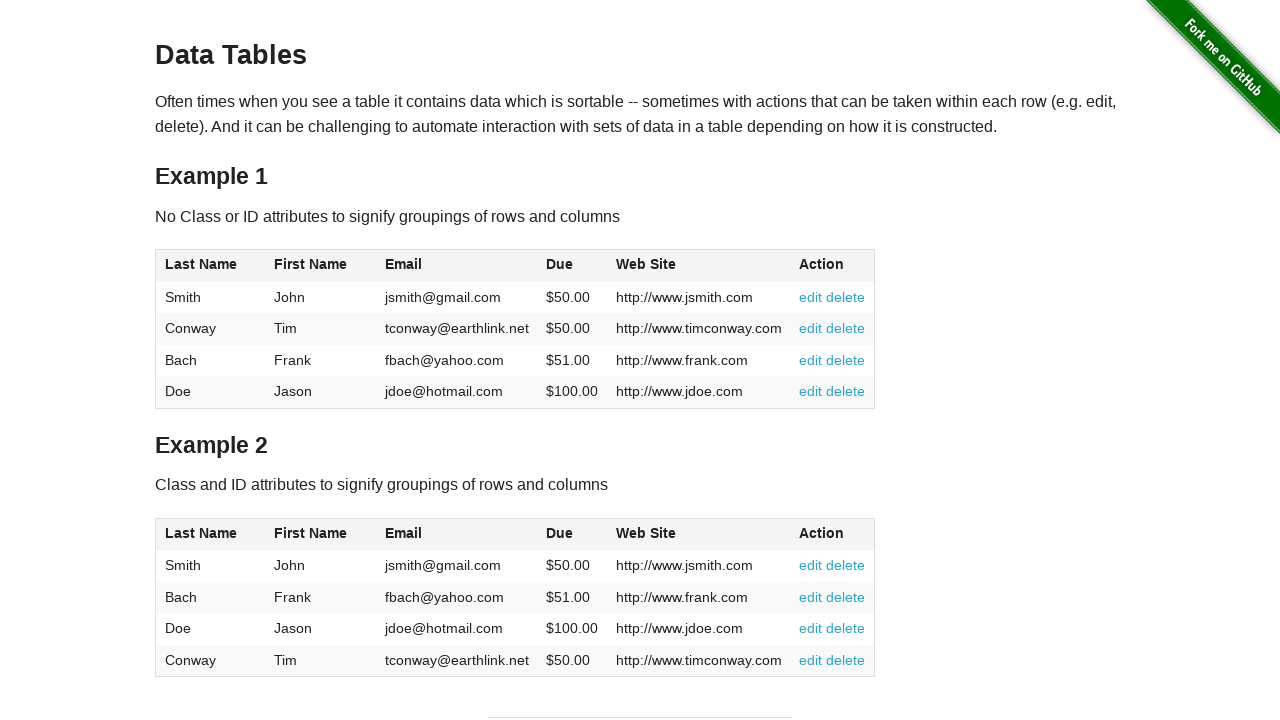

Clicked 'Due' column header second time to sort descending at (572, 266) on #table1 thead tr th:nth-of-type(4)
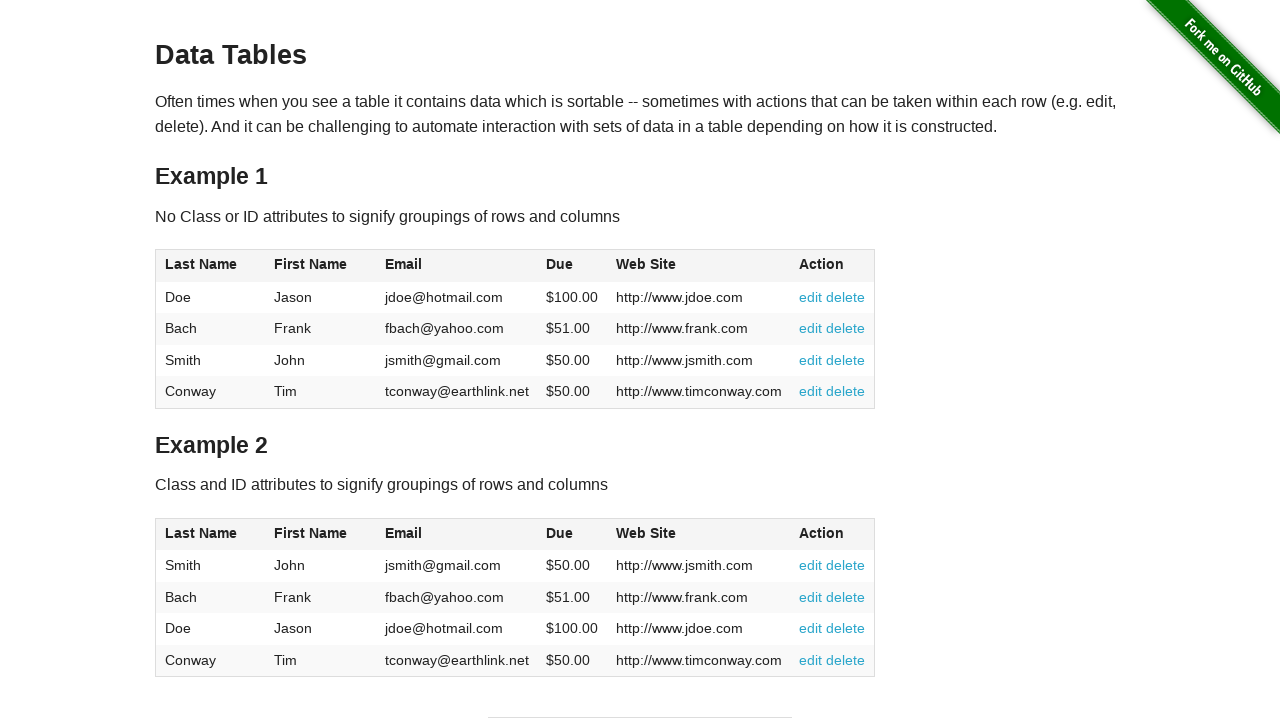

Table sorted by due date in descending order
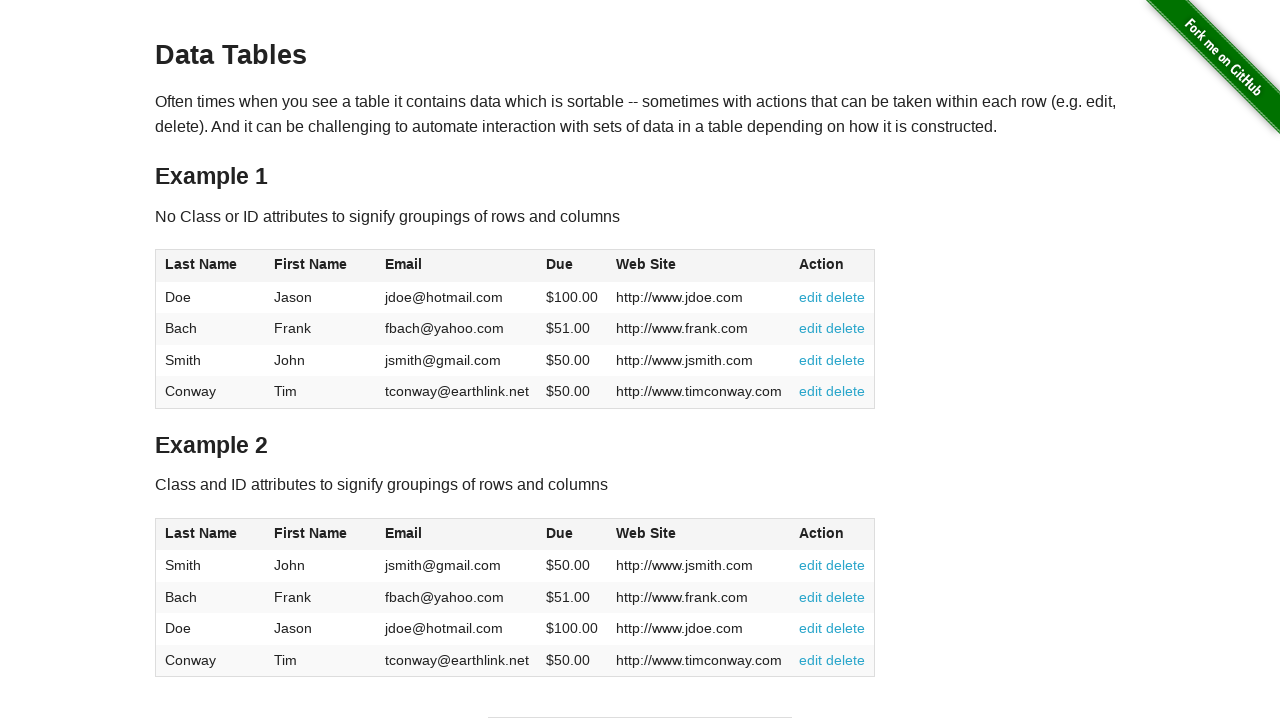

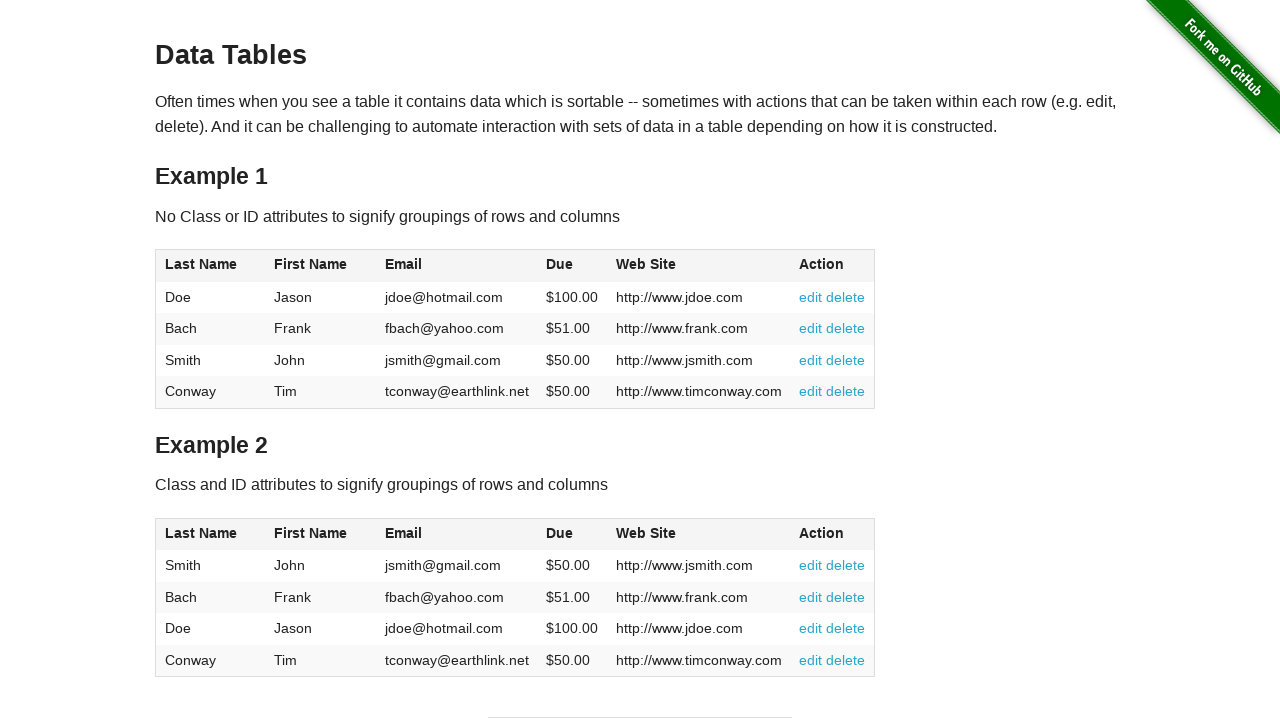